Tests filling a username field in a basic HTML form and submitting it, then verifying the submitted value is displayed

Starting URL: https://testpages.eviltester.com/styled/basic-html-form-test.html

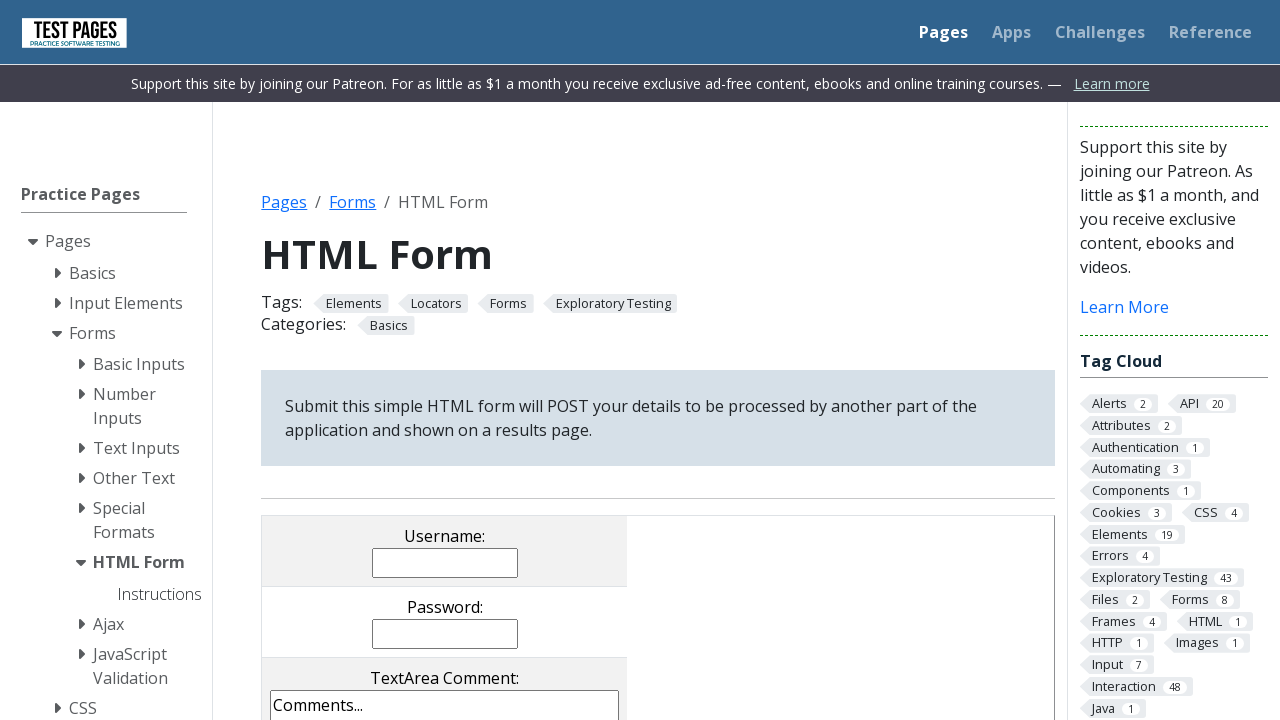

Filled username field with 'Evgeniia' on input[name='username']
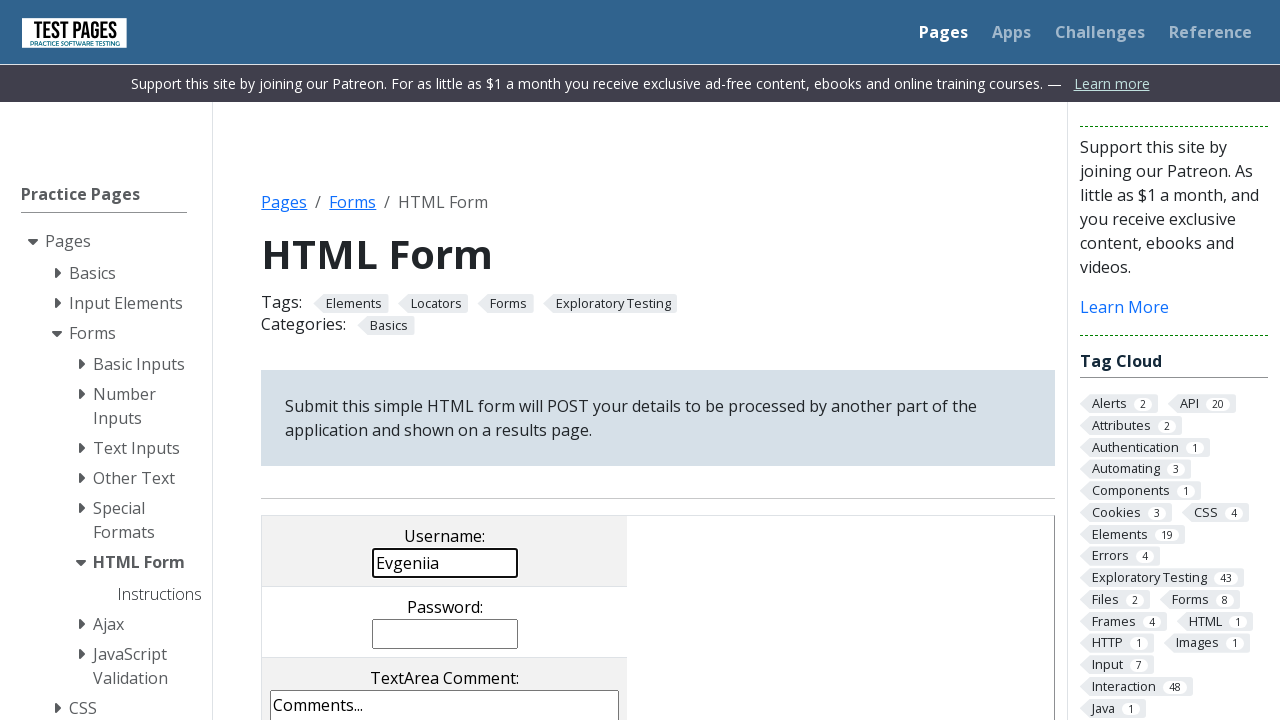

Clicked submit button to submit the form at (504, 360) on input[value='submit']
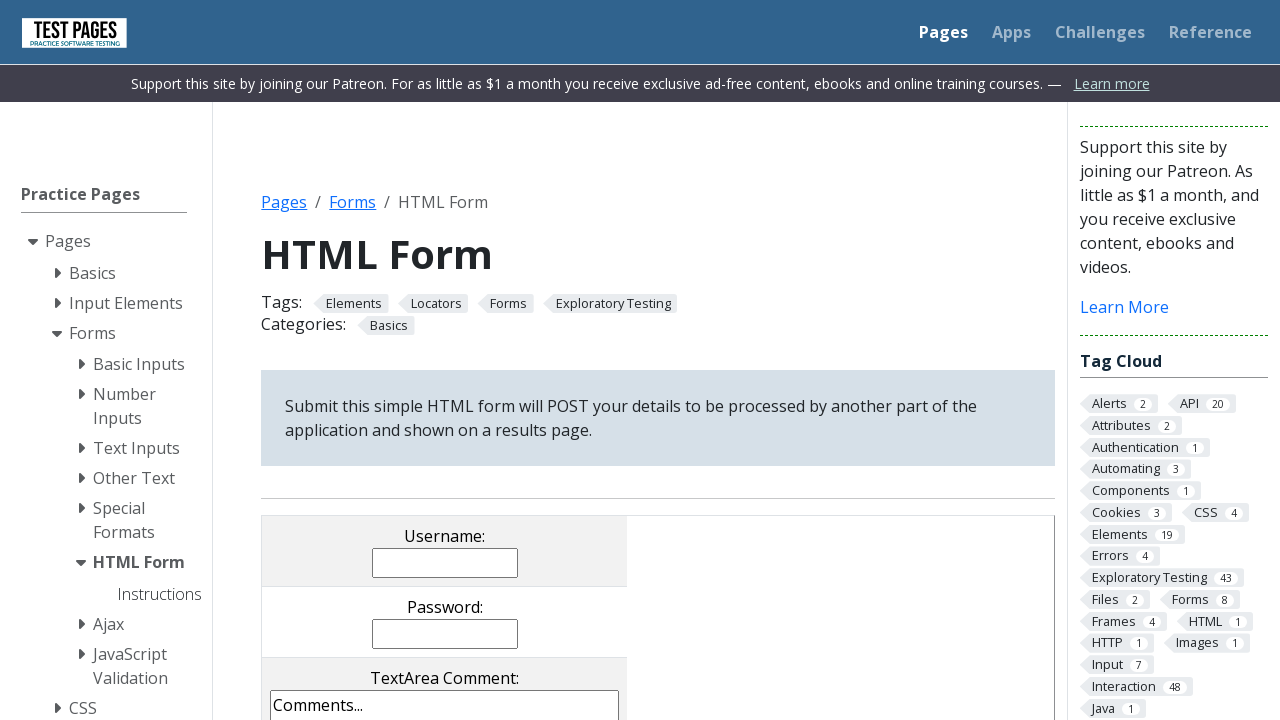

Verified submitted username value is displayed
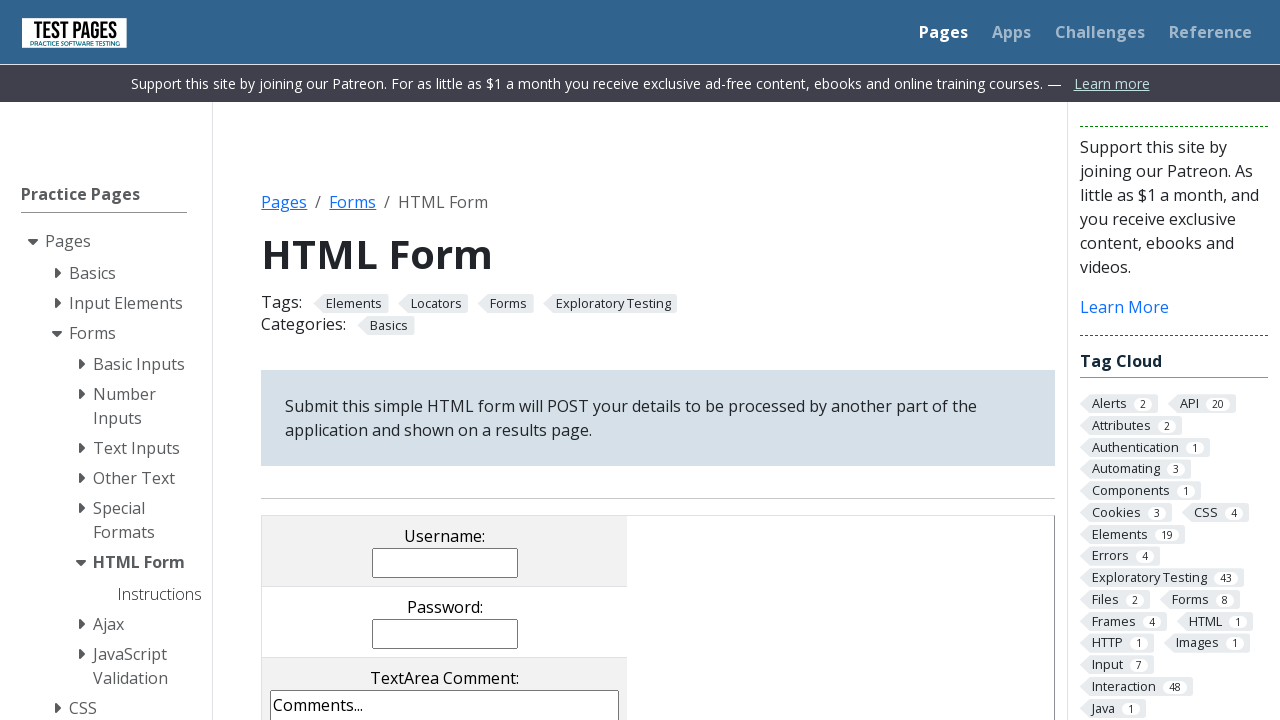

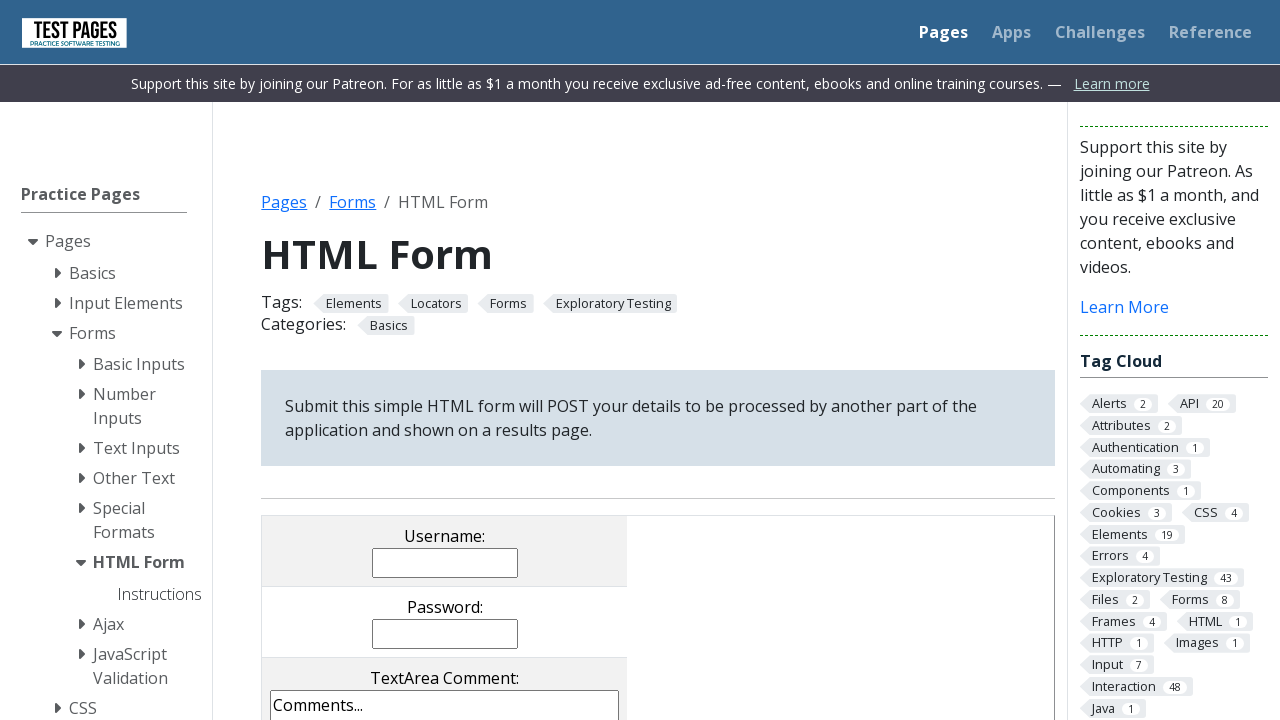